Fills out the current address field in the text box form and submits to verify the address is displayed correctly

Starting URL: https://demoqa.com/text-box

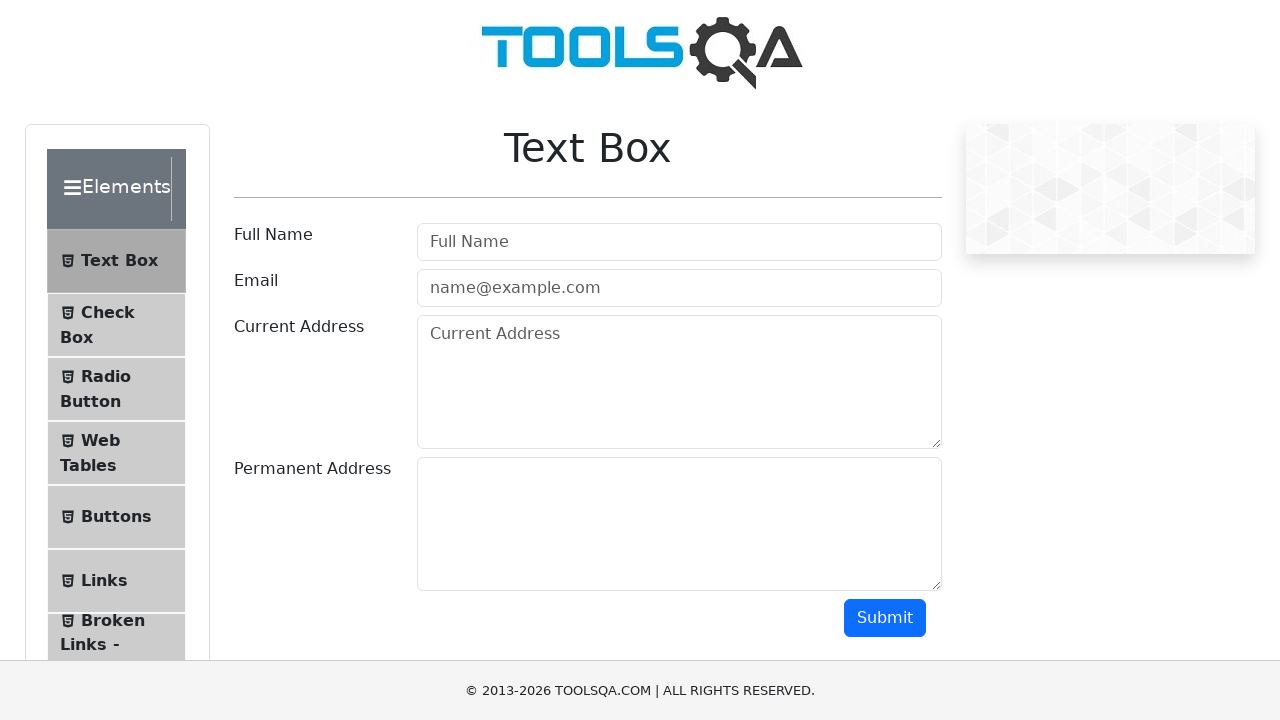

Filled current address field with 'Краснодар, ул.Тихая, д.454' on #currentAddress
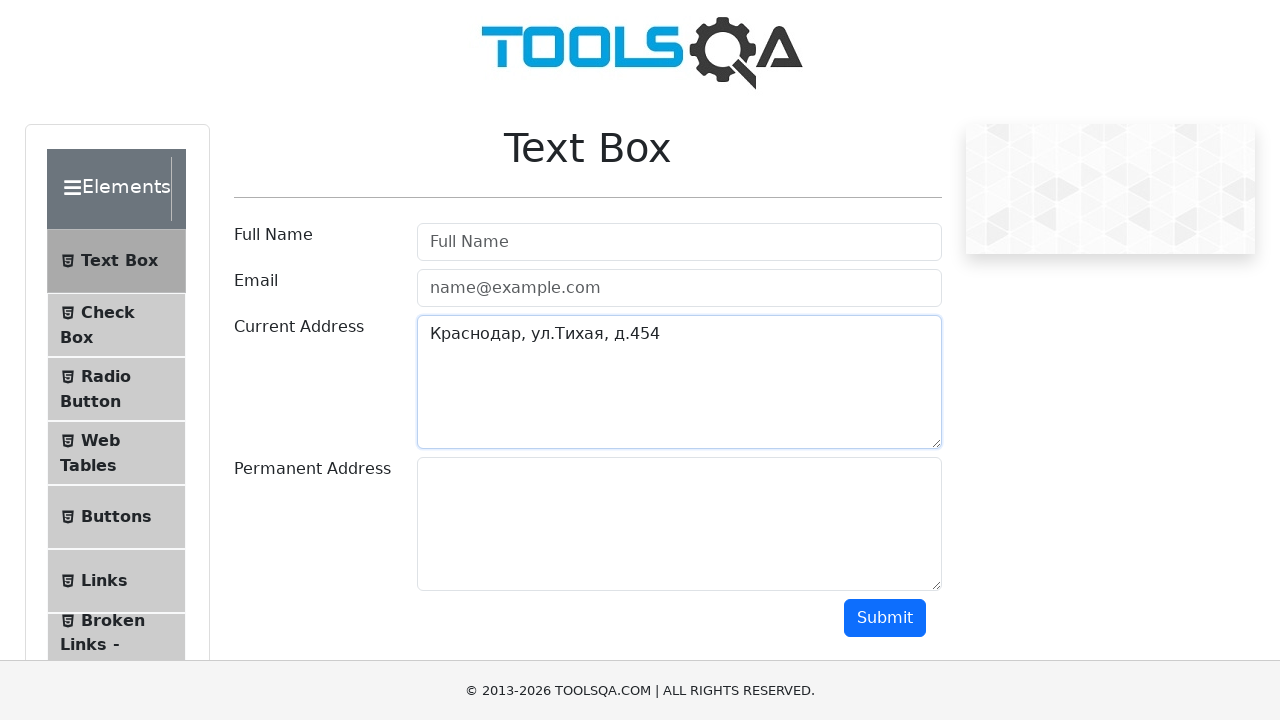

Clicked submit button to submit the text box form at (885, 618) on #submit
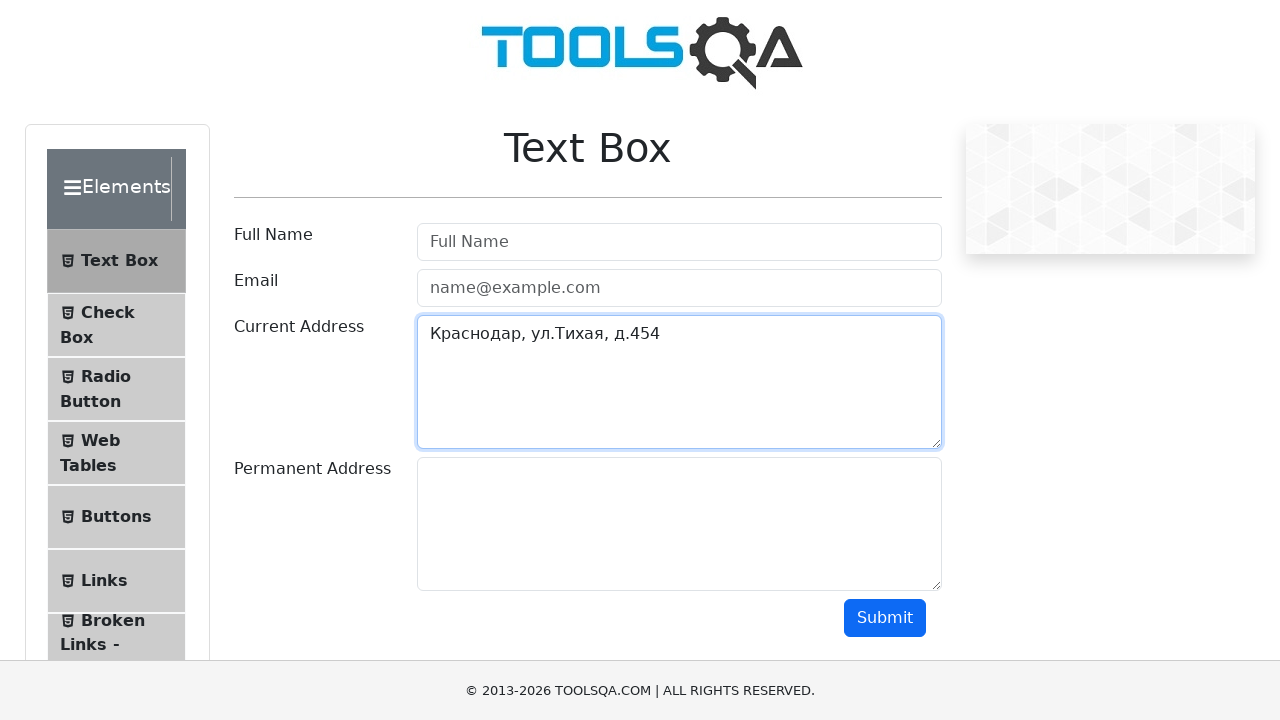

Verified that the address is displayed correctly after submission
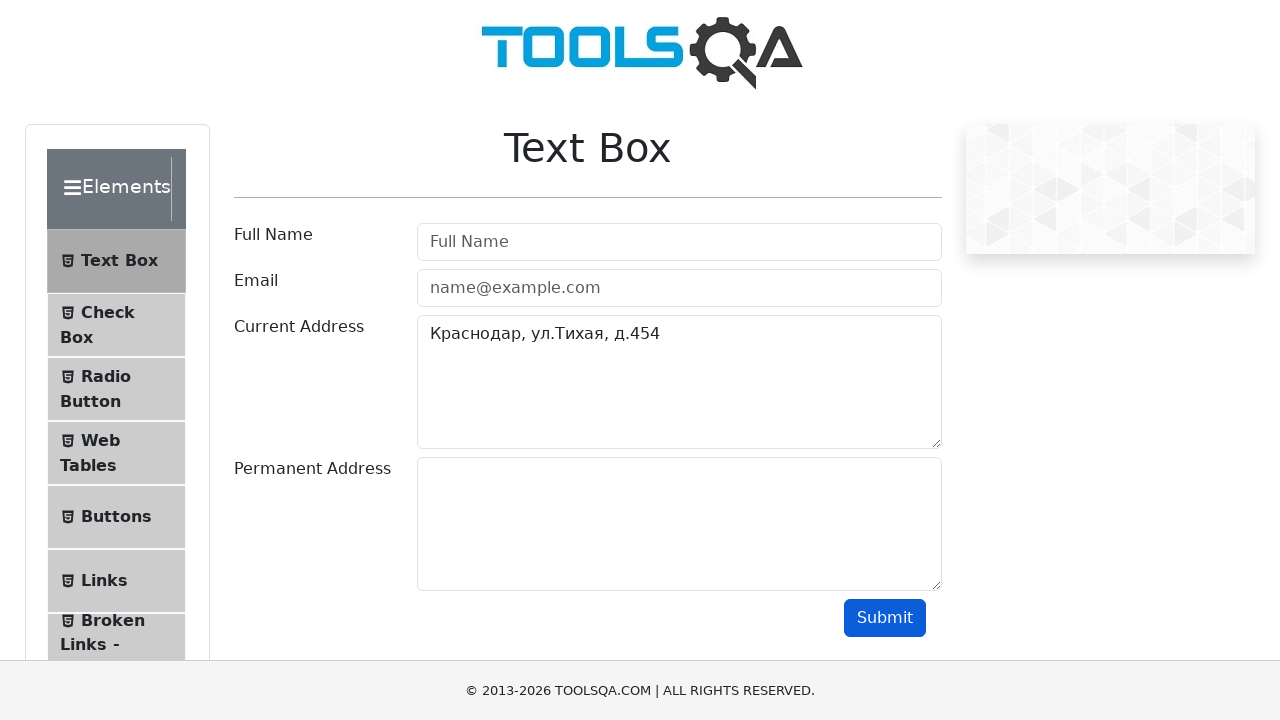

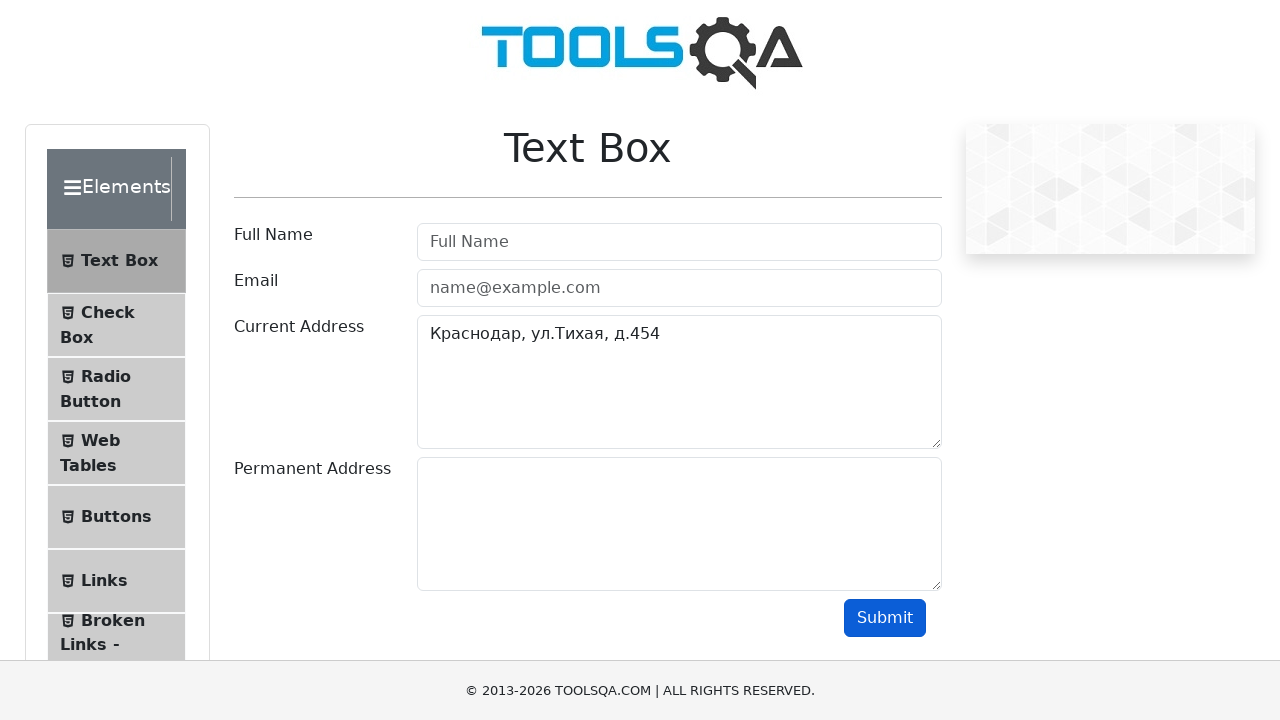